Tests W3Schools website by verifying headings and performing a search for Java tutorial

Starting URL: https://www.w3schools.com/

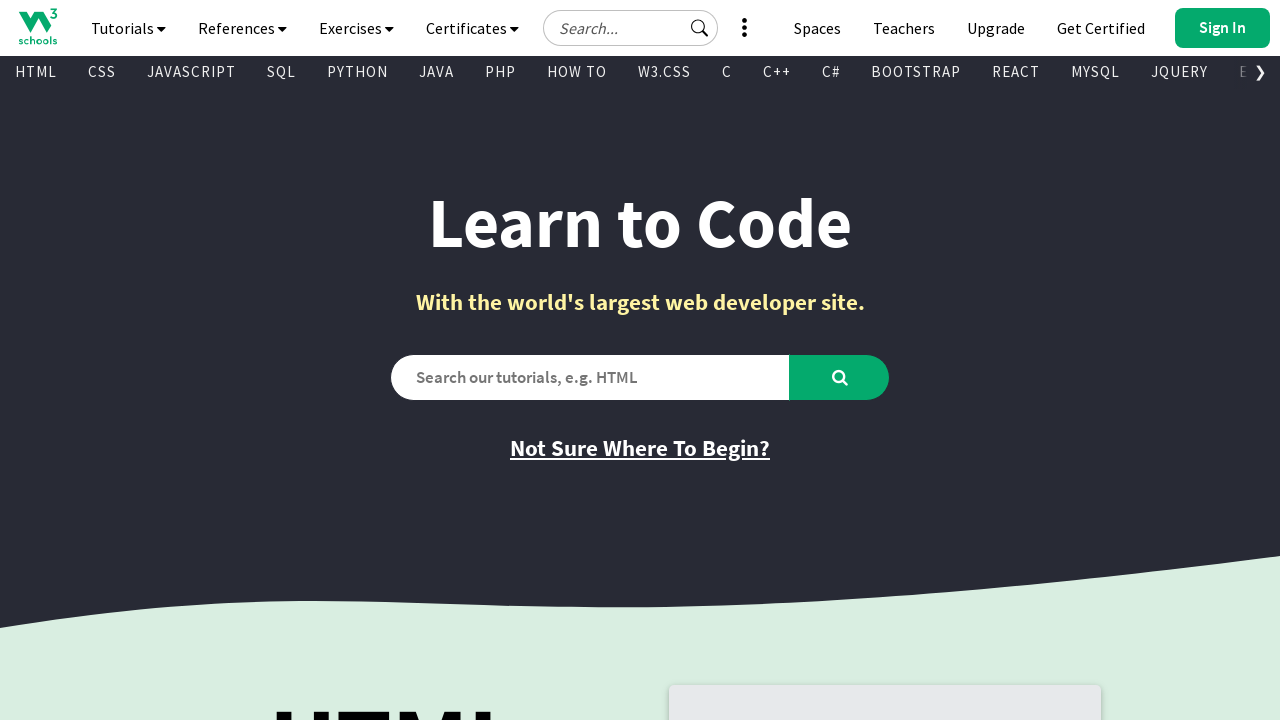

Verified page title is 'W3Schools Online Web Tutorials'
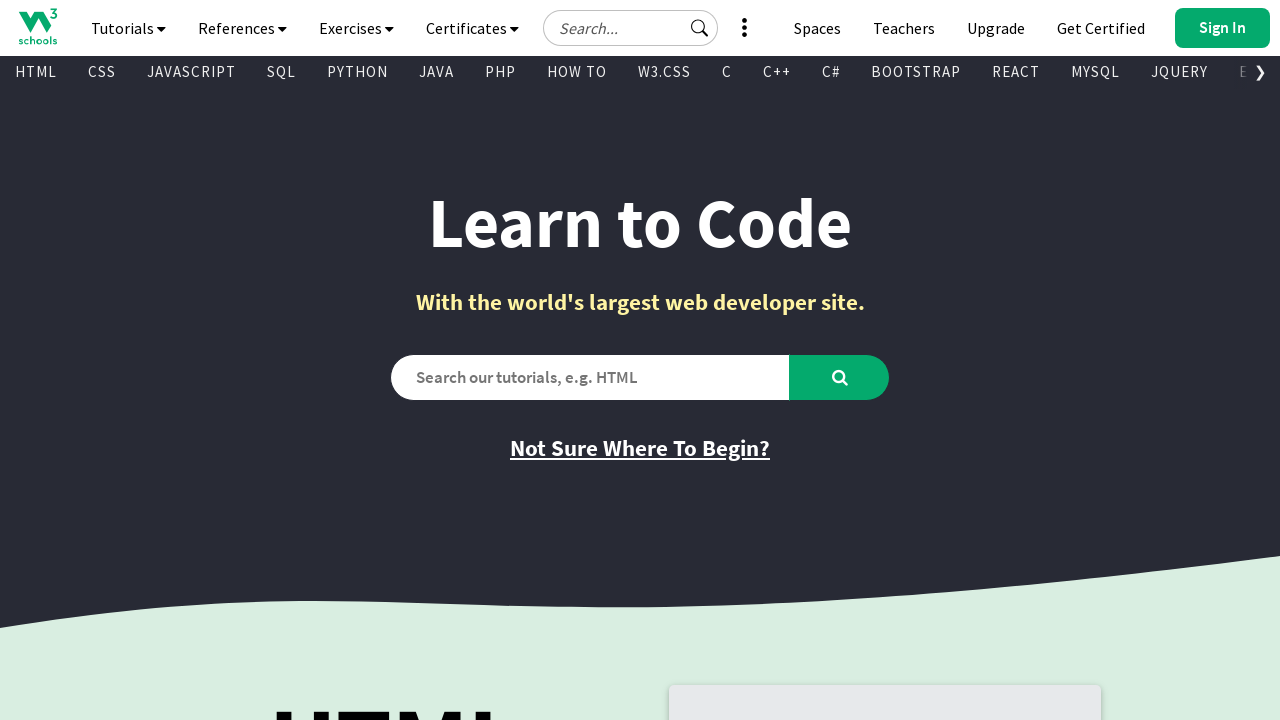

Located H1 heading element with class 'learntocodeh1'
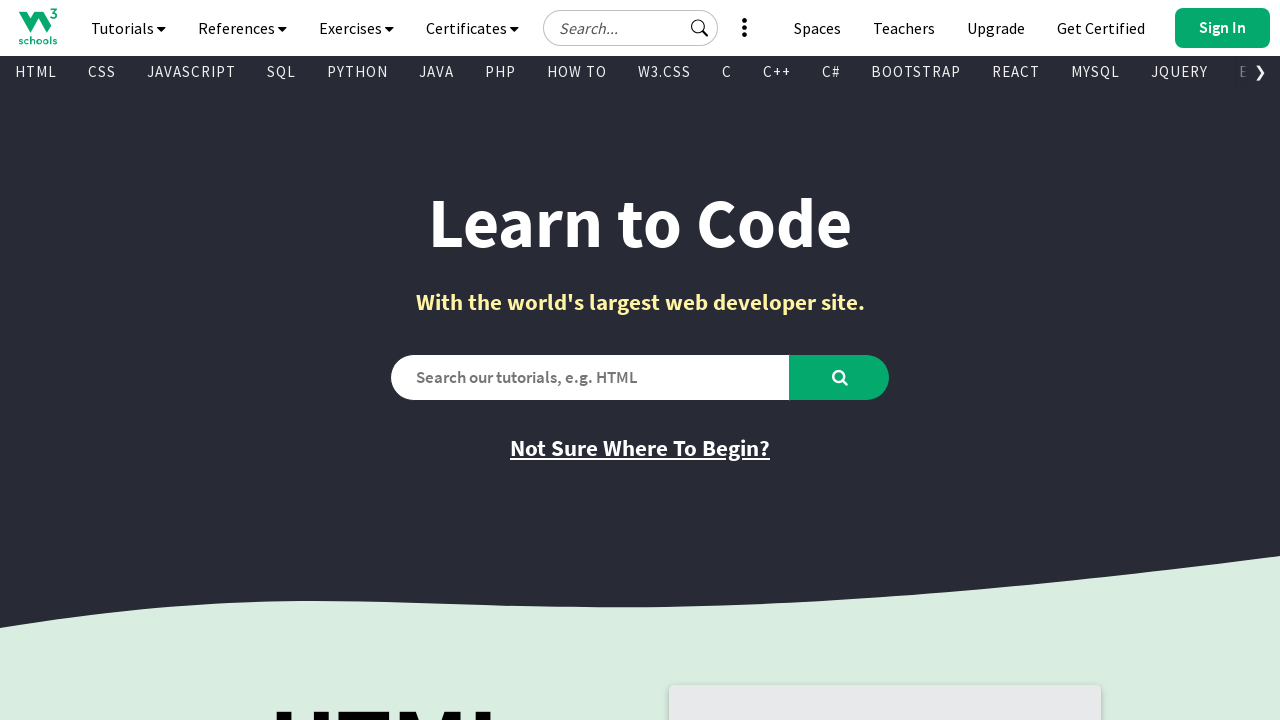

Verified H1 heading text is 'Learn to Code'
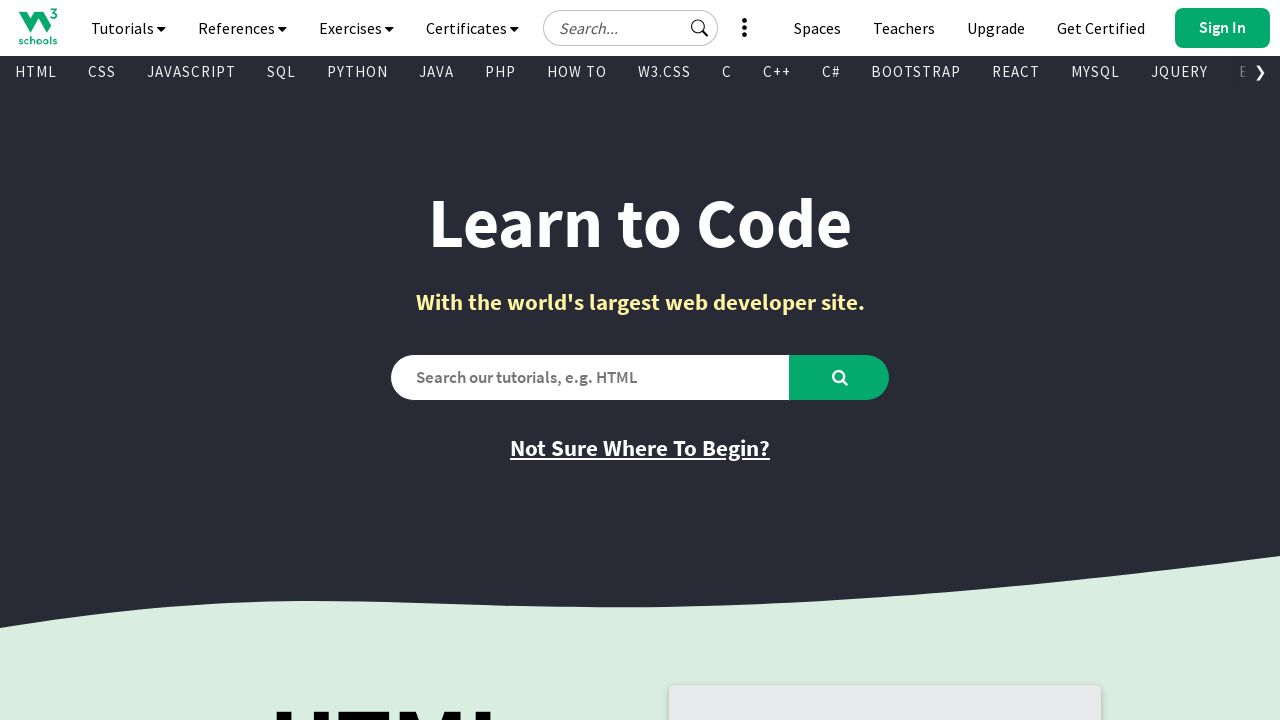

Filled search box with 'java tutorial' on #search2
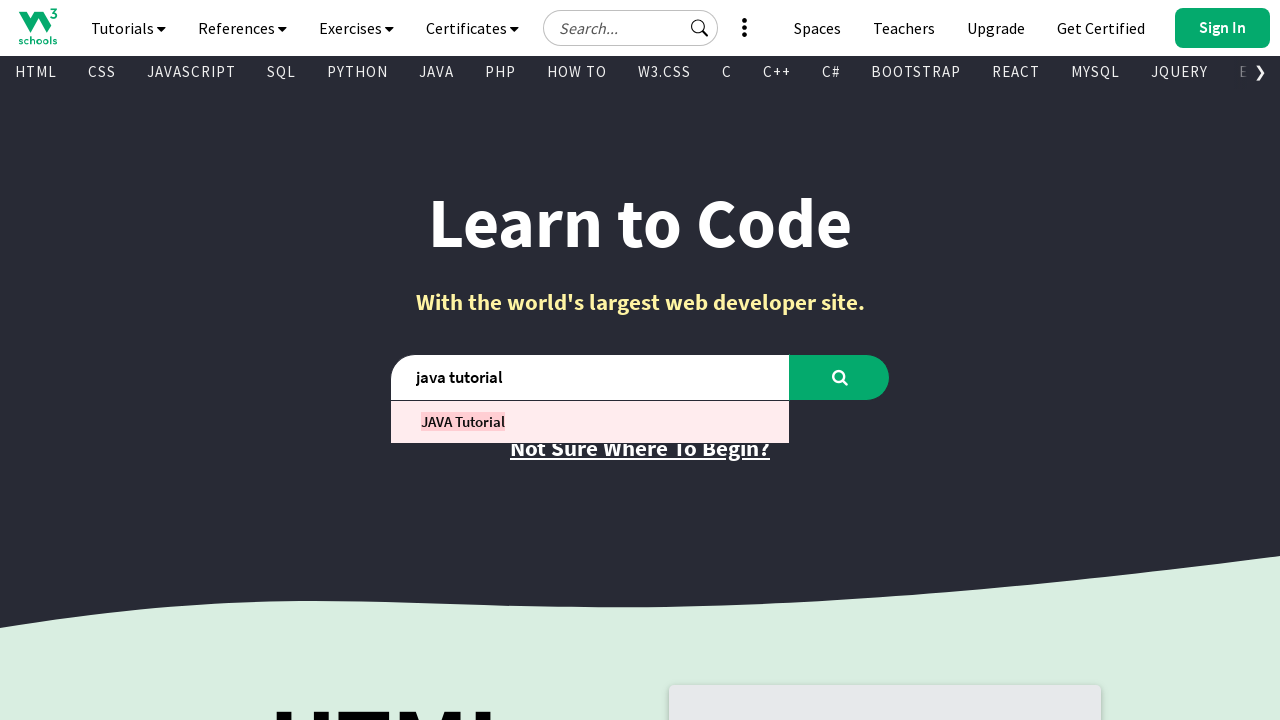

Clicked search button to submit search for Java tutorial at (840, 377) on #learntocode_searchbtn
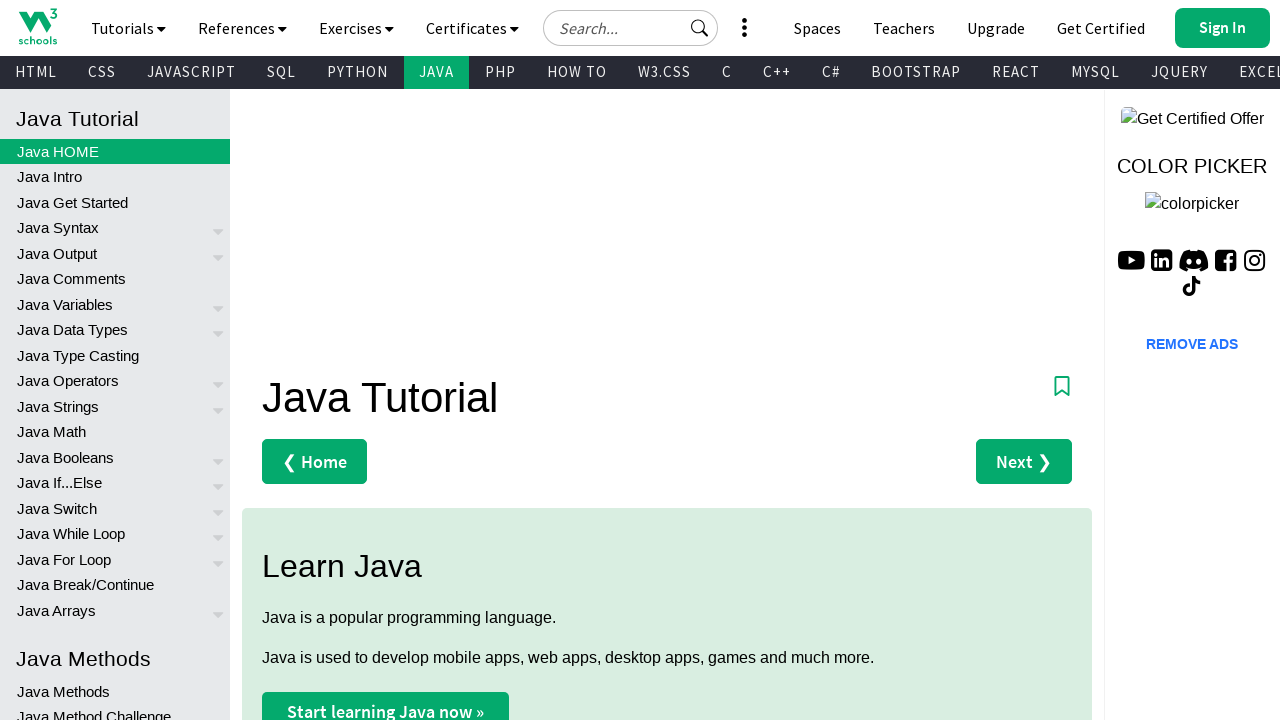

Waited for page to load with domcontentloaded state
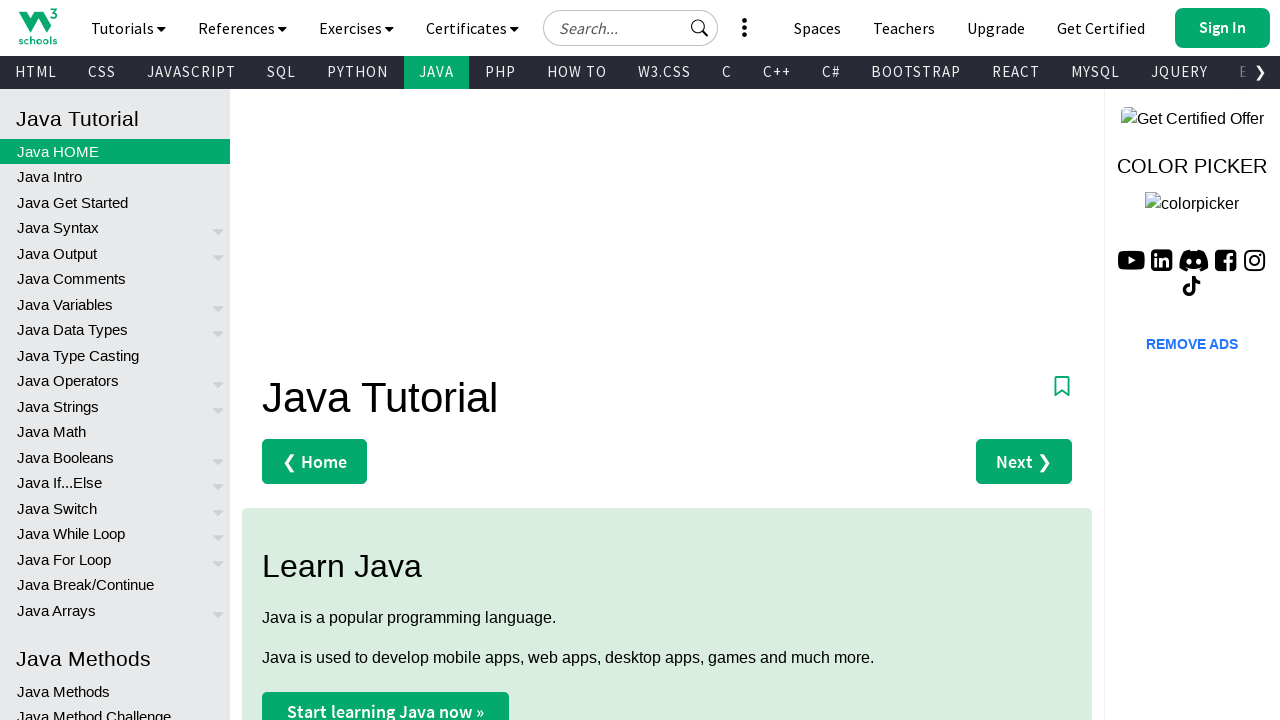

Verified navigation to Java Tutorial page by checking title
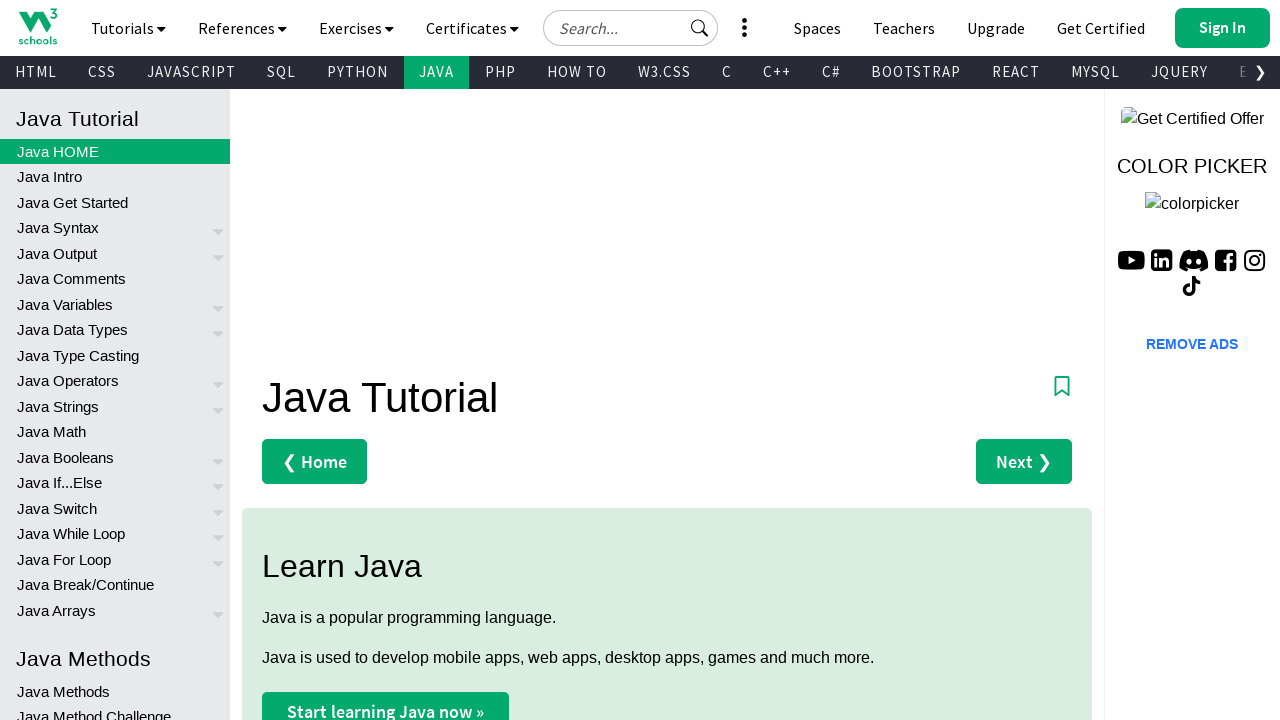

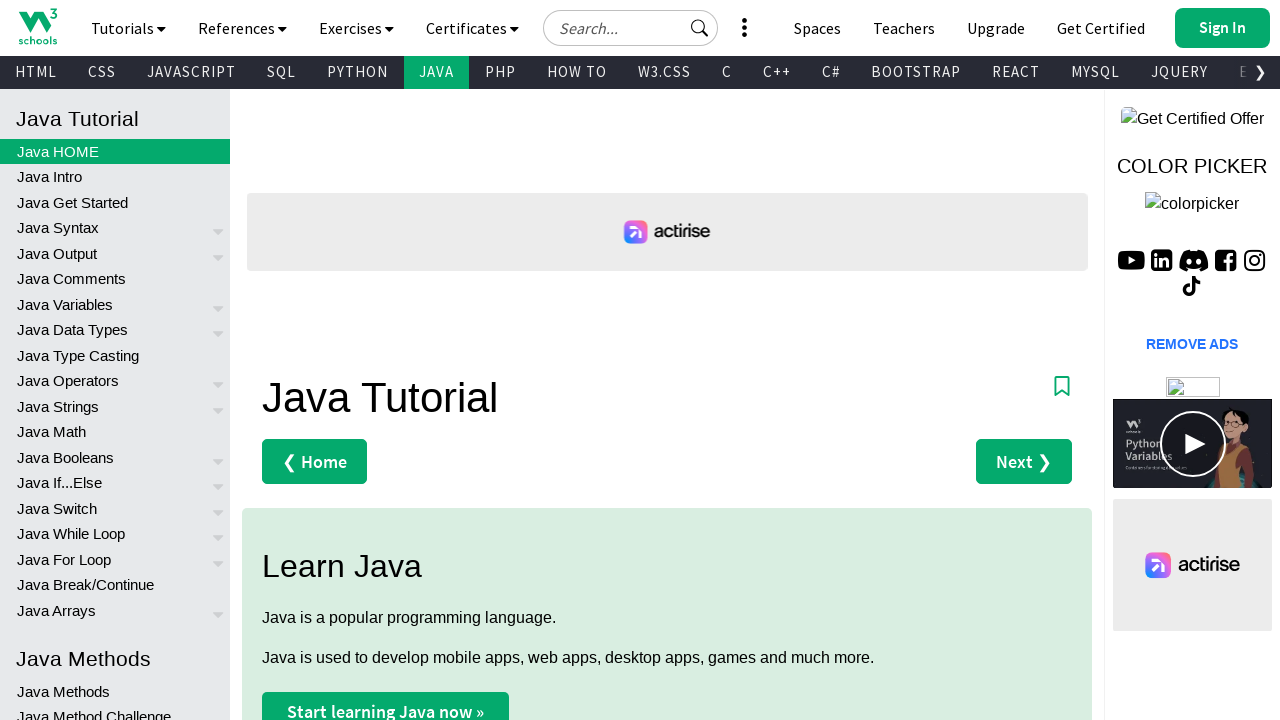